Verifies that Add to Cart/Select buttons are present and enabled on product cards

Starting URL: https://www.glendale.com

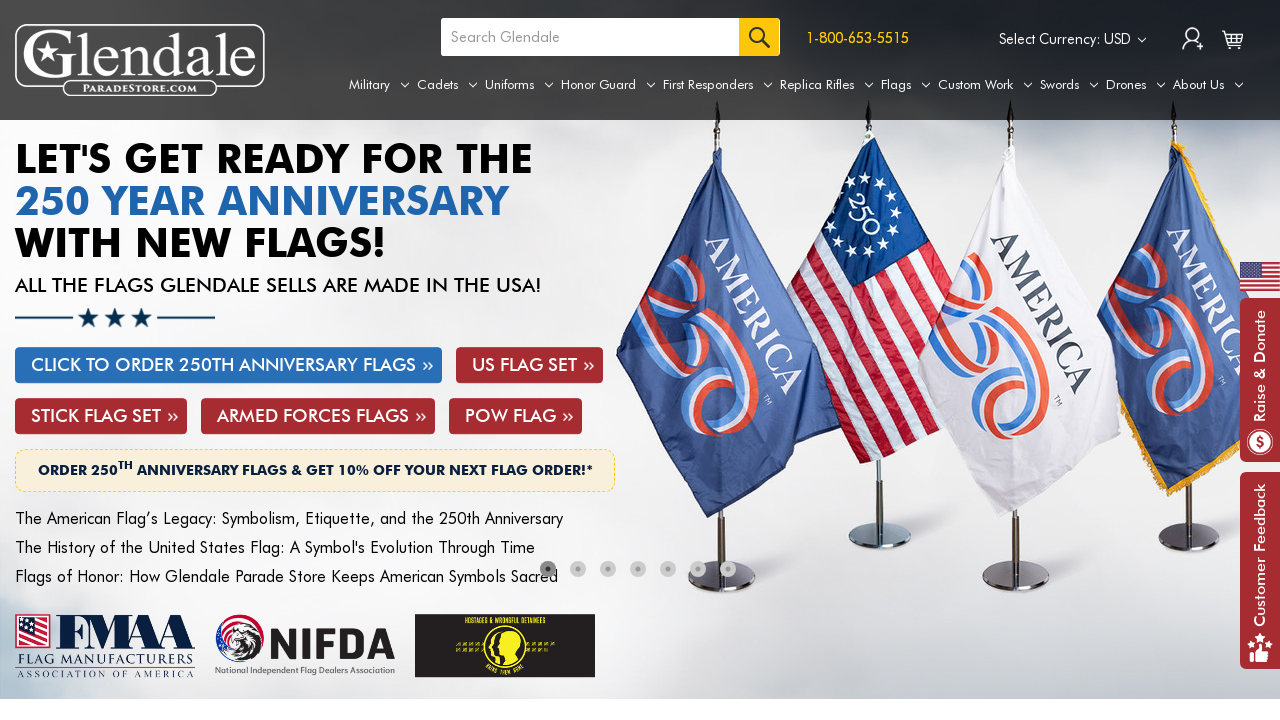

Hovered over Replica Rifles navigation tab at (827, 85) on a[aria-label='Replica Rifles']
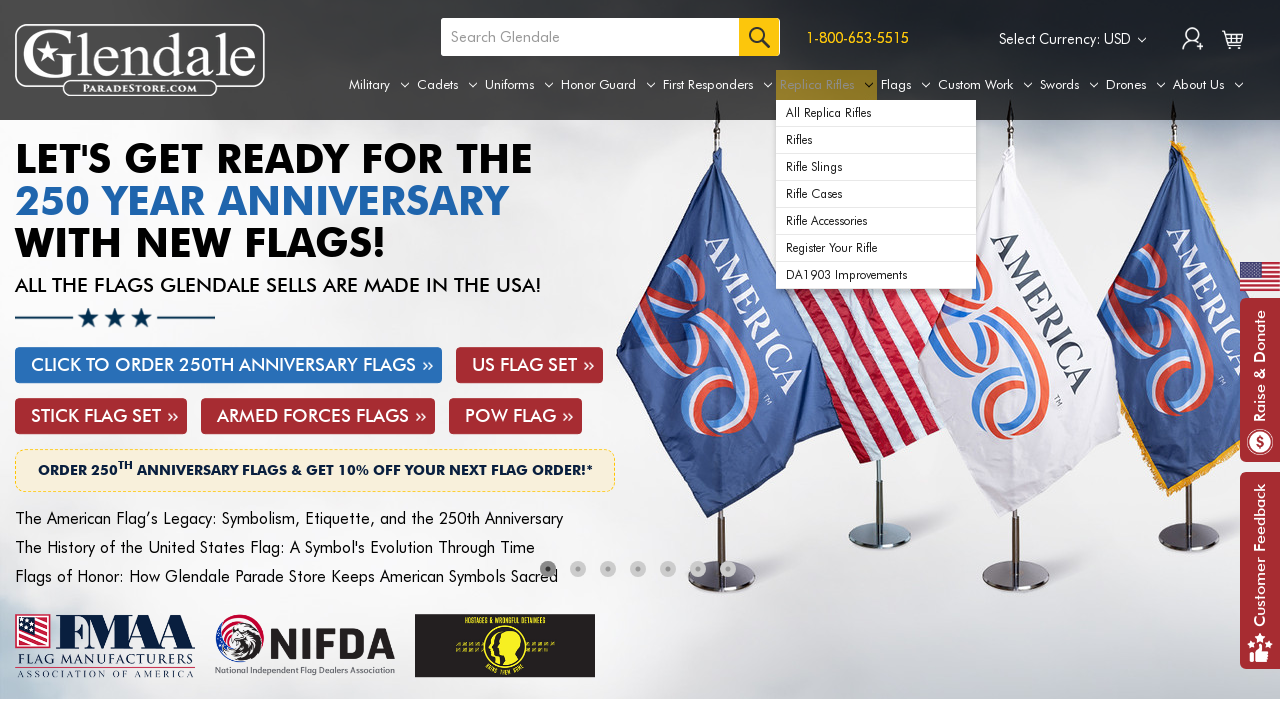

Clicked first item in Replica Rifles dropdown menu at (876, 113) on xpath=//div[@id='navPages-49']/ul[@class='navPage-subMenu-list']/li[@class='navP
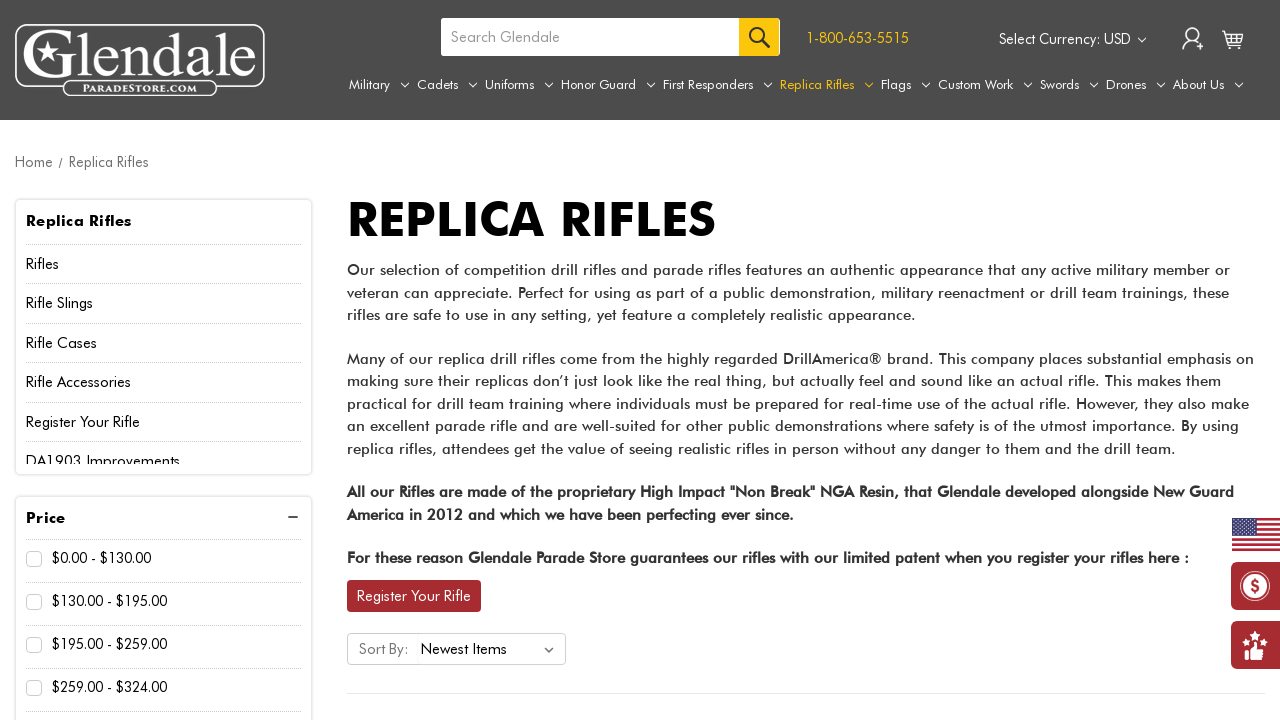

Product Add to Cart/Select buttons loaded
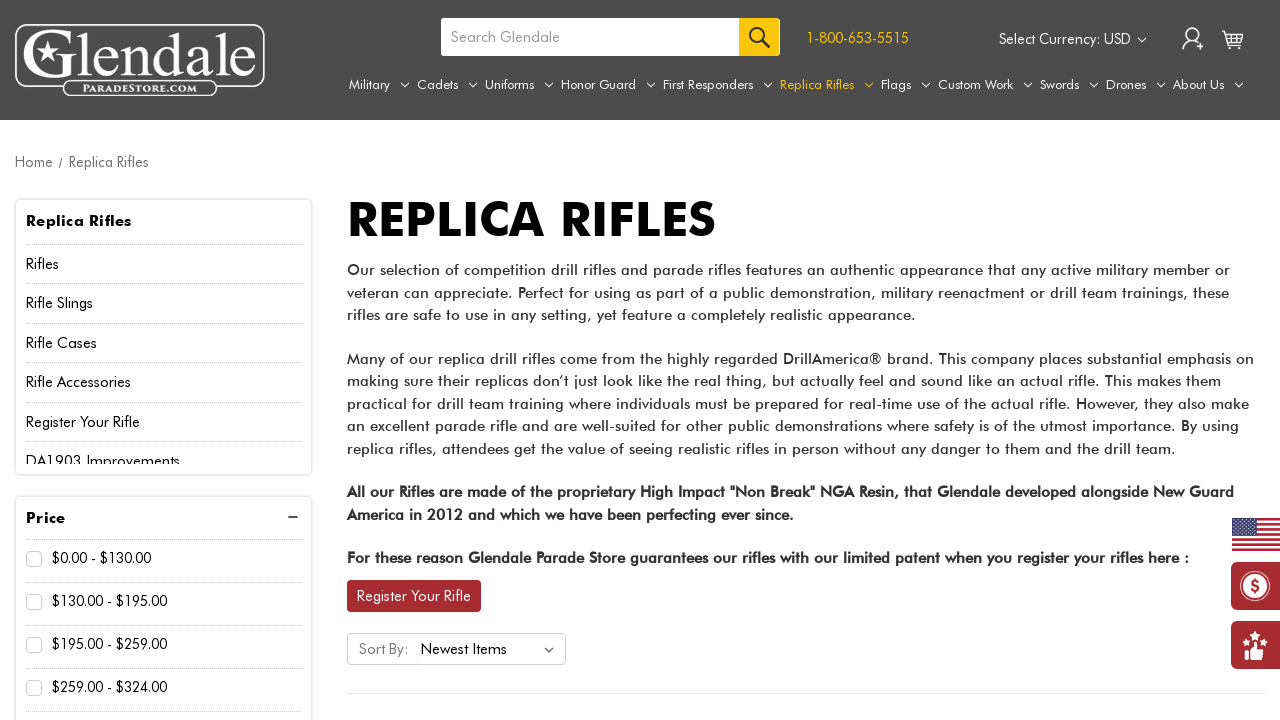

Located all product button elements
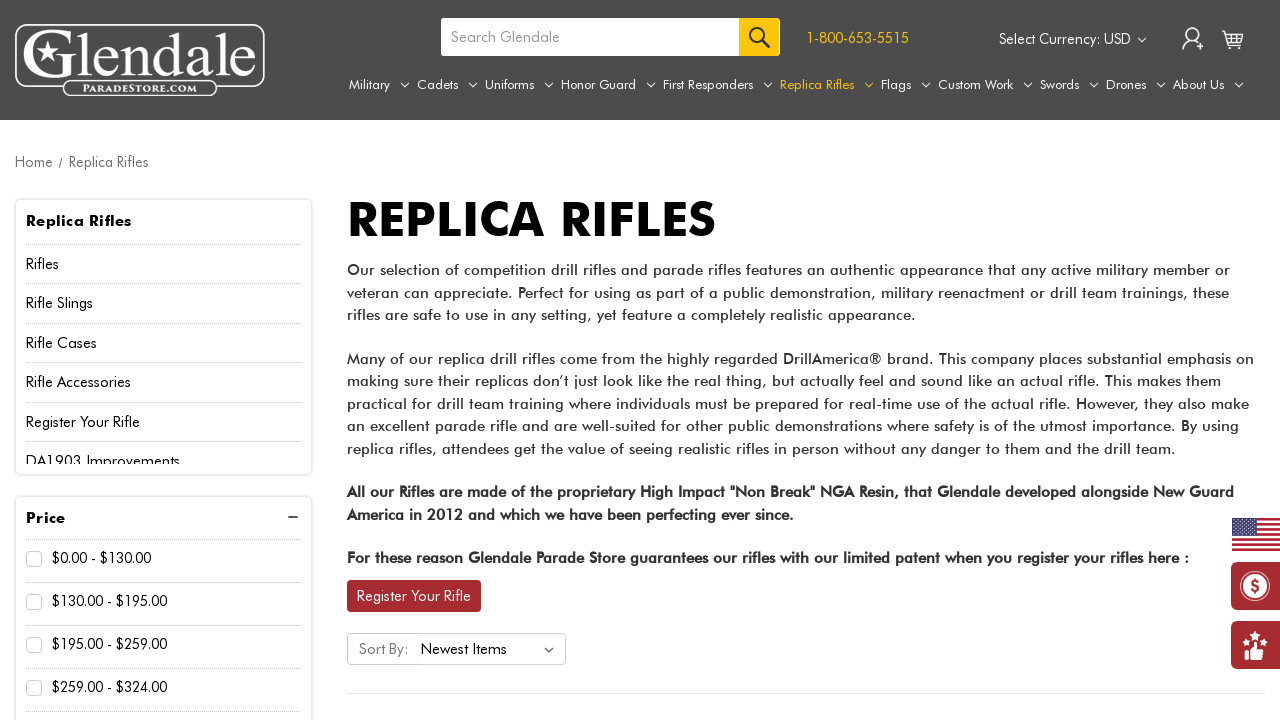

Verified that product buttons are present (count > 0)
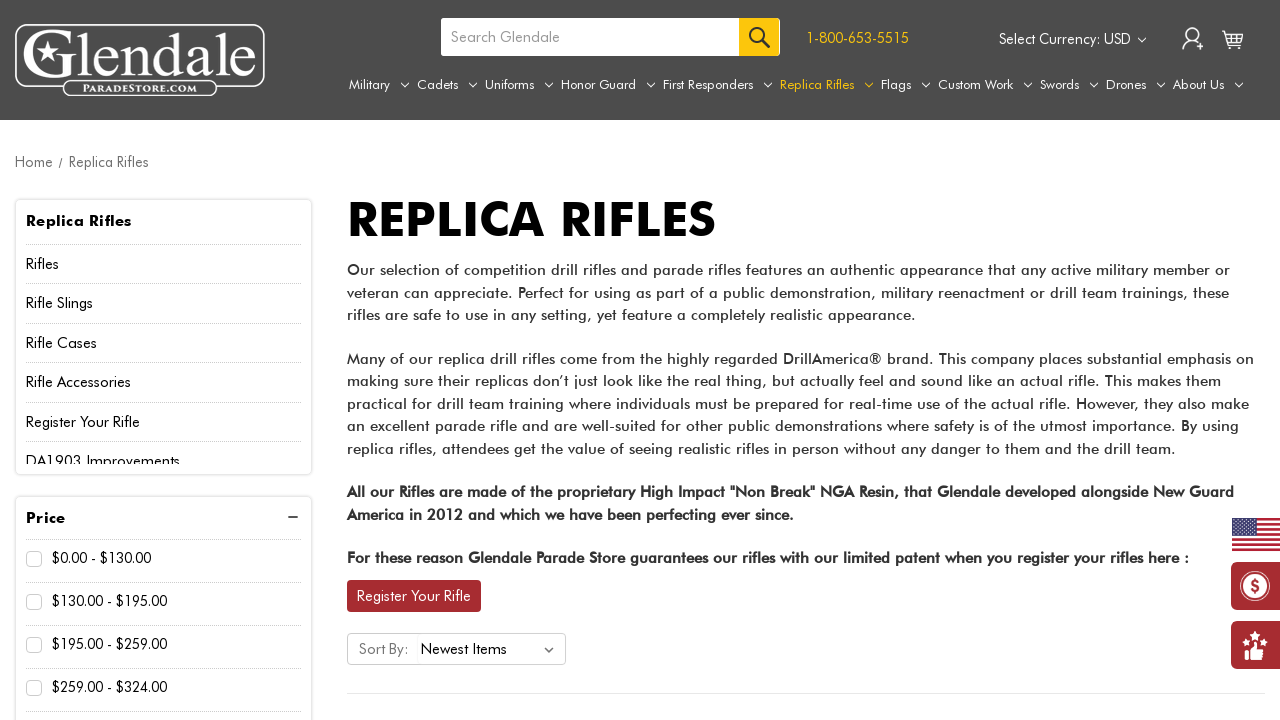

Verified that first product button is enabled and clickable
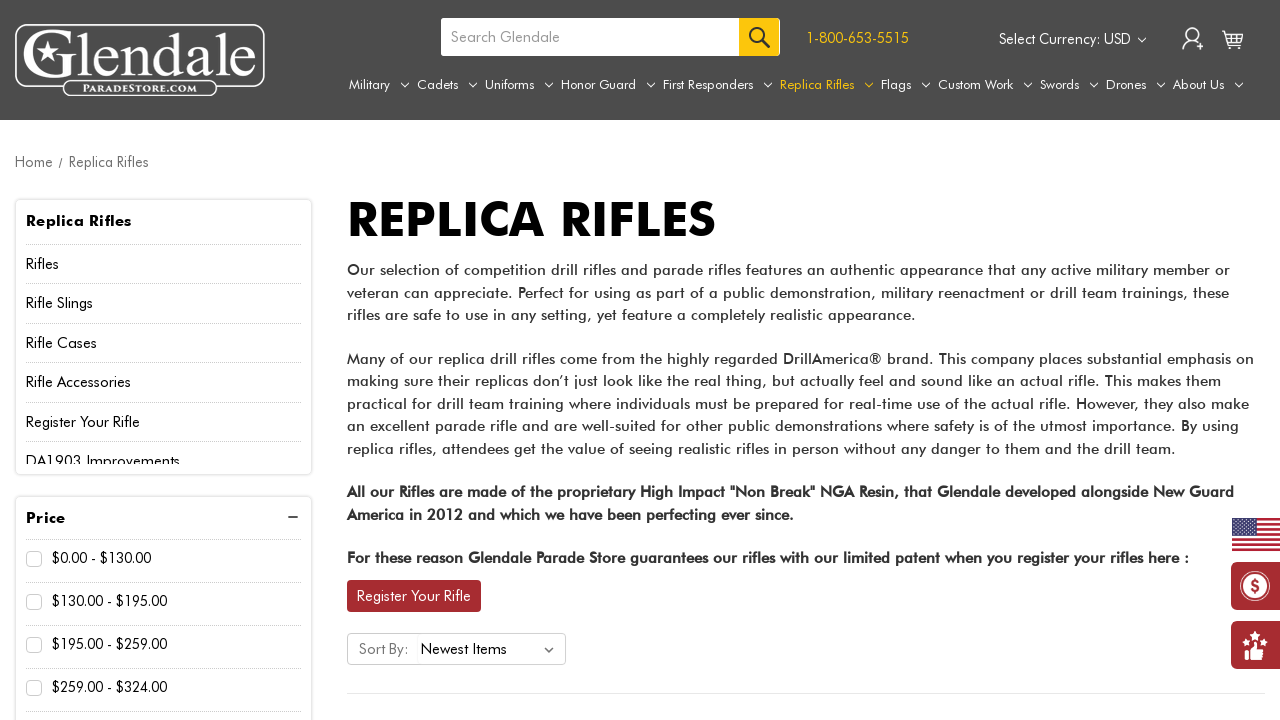

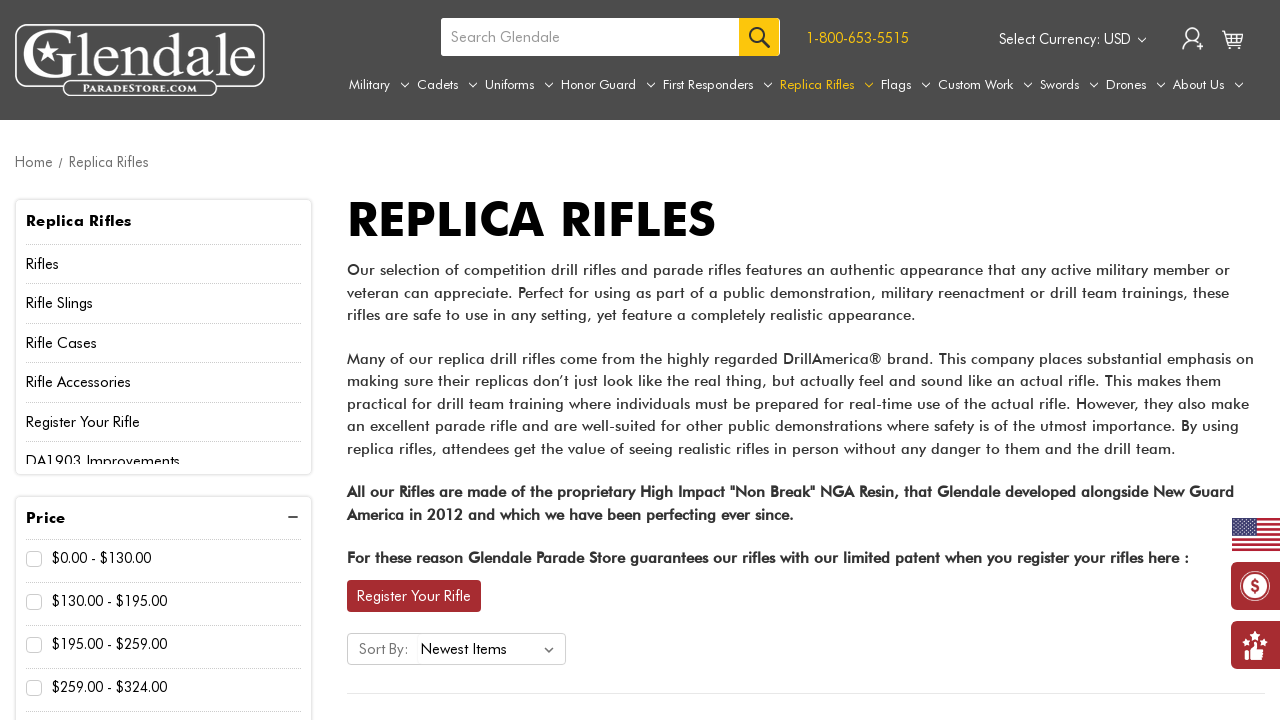